Tests an e-commerce site by searching for specific products (Cucumber and Brocolli) in a product list and adding them to cart

Starting URL: https://rahulshettyacademy.com/seleniumPractise/

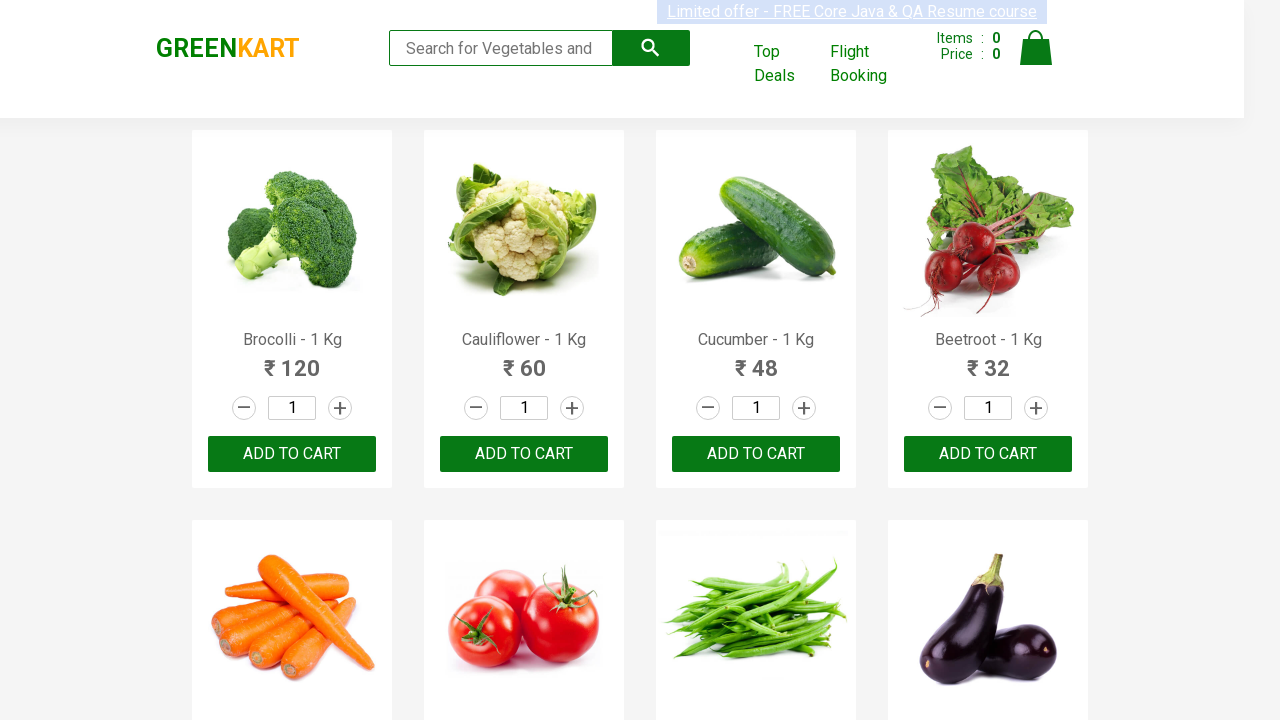

Waited for product list to load
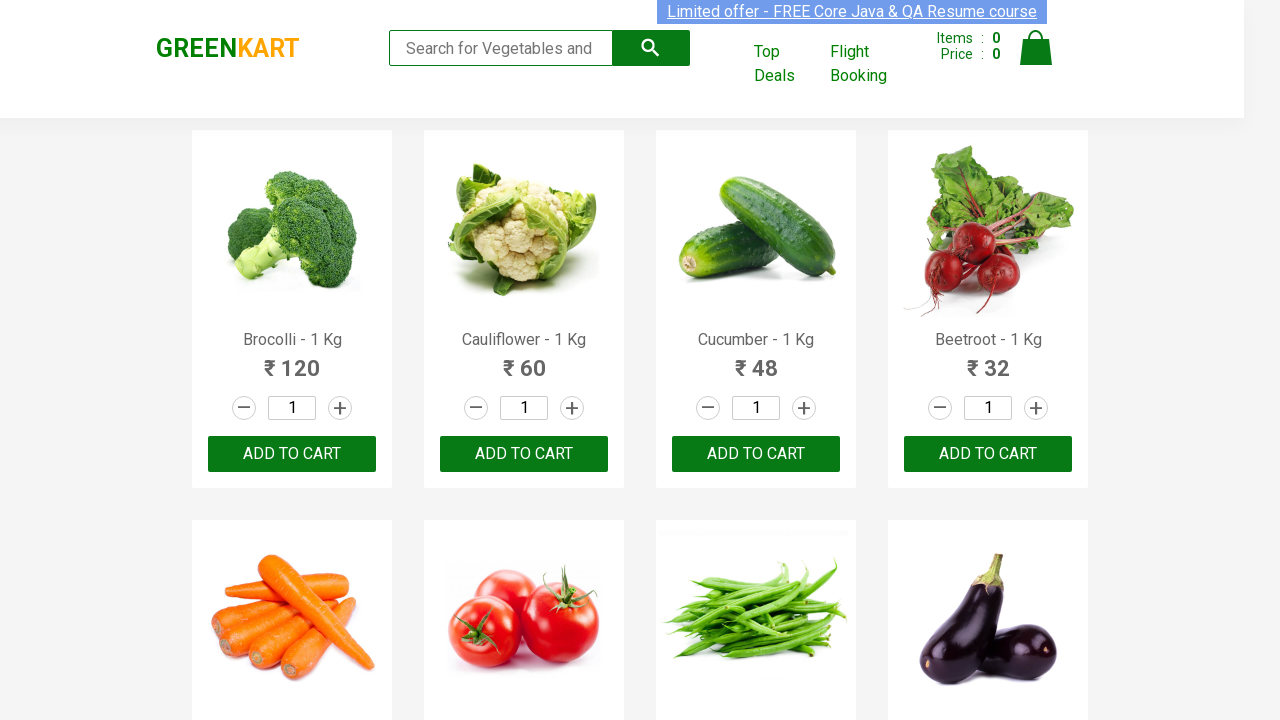

Retrieved all product name elements
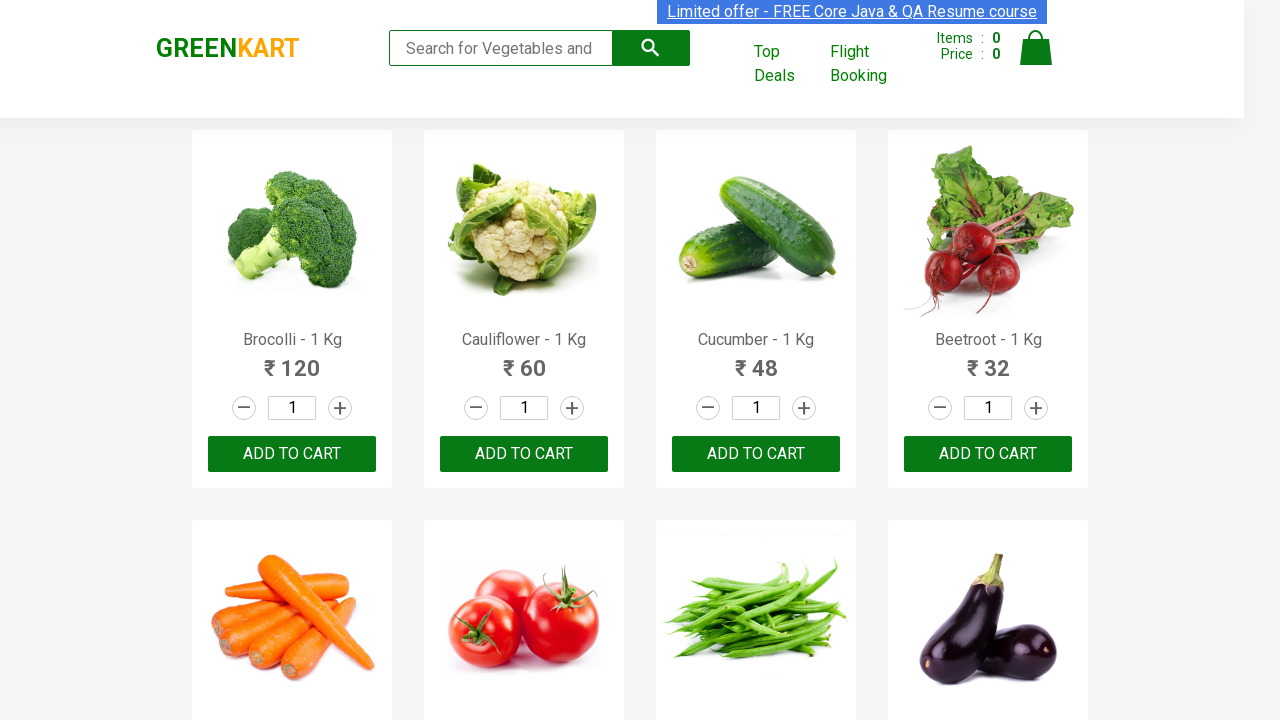

Added 'Brocolli' to cart at (292, 454) on xpath=//div[@class='product-action']/button >> nth=0
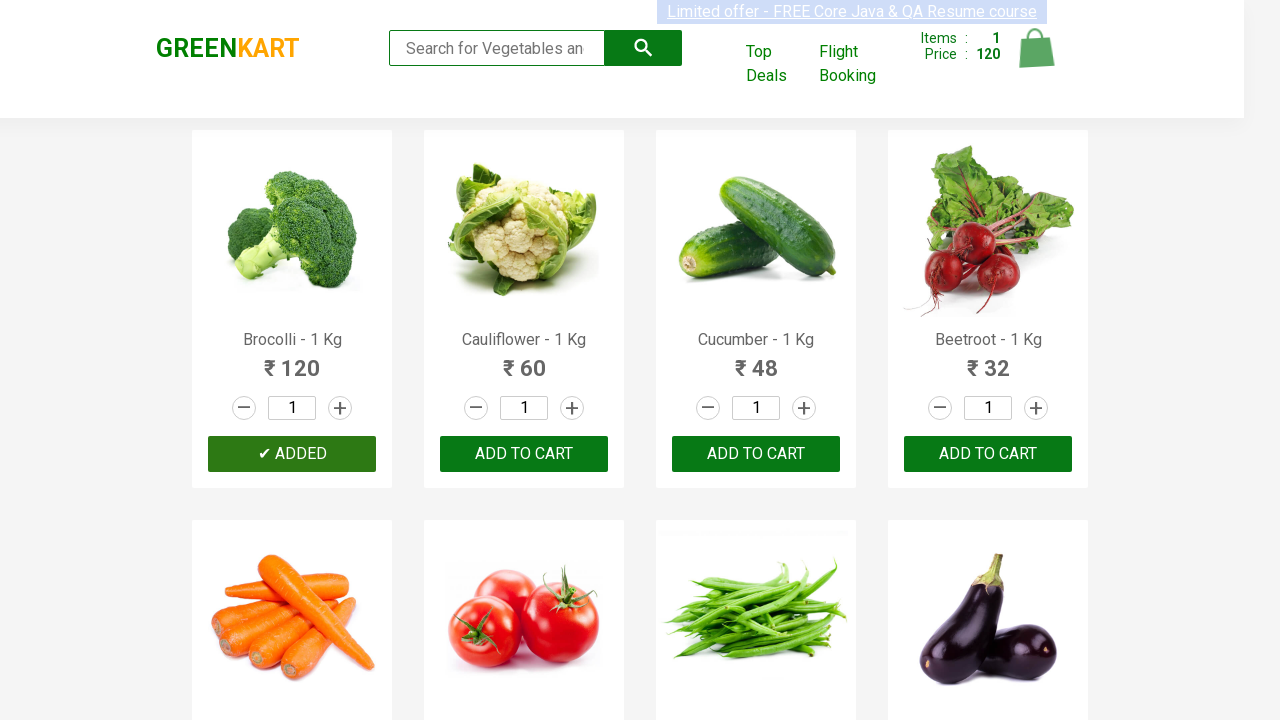

Added 'Cucumber' to cart at (756, 454) on xpath=//div[@class='product-action']/button >> nth=2
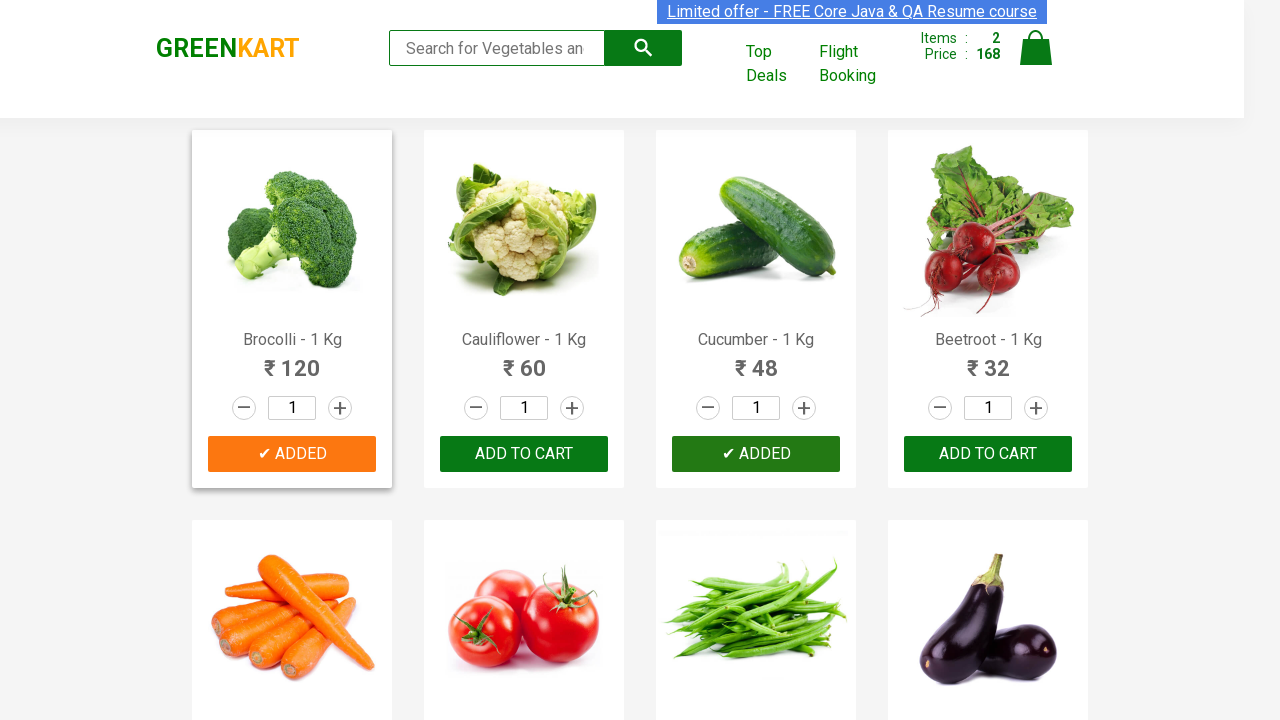

Completed adding all required items (Cucumber and Brocolli) to cart
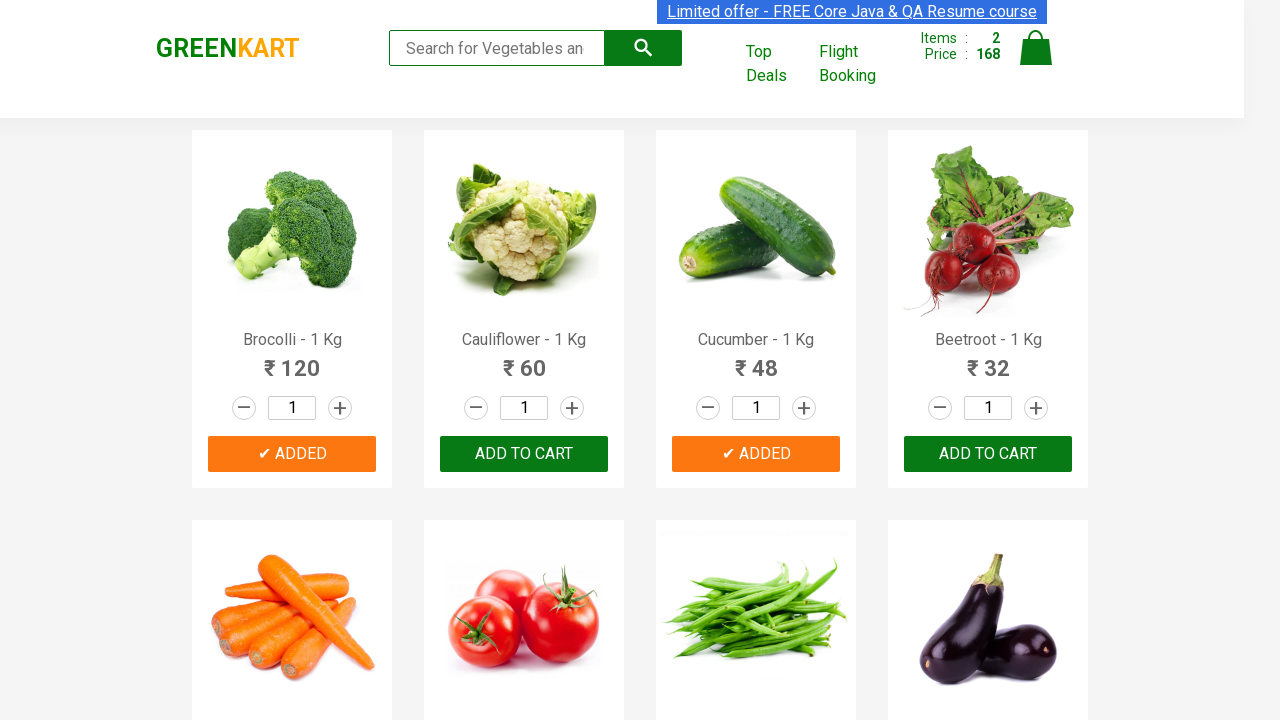

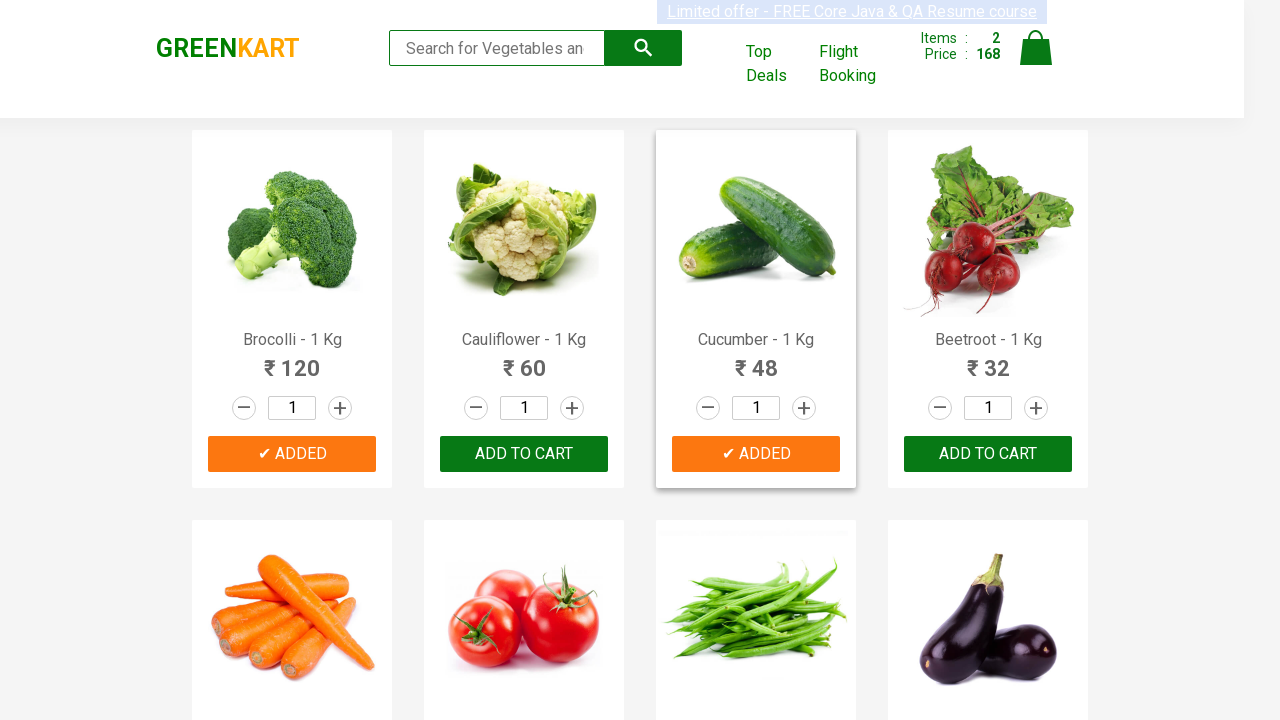